Tests dropdown select functionality on an automation practice page by locating a dropdown element and interacting with its options

Starting URL: https://rahulshettyacademy.com/AutomationPractice/

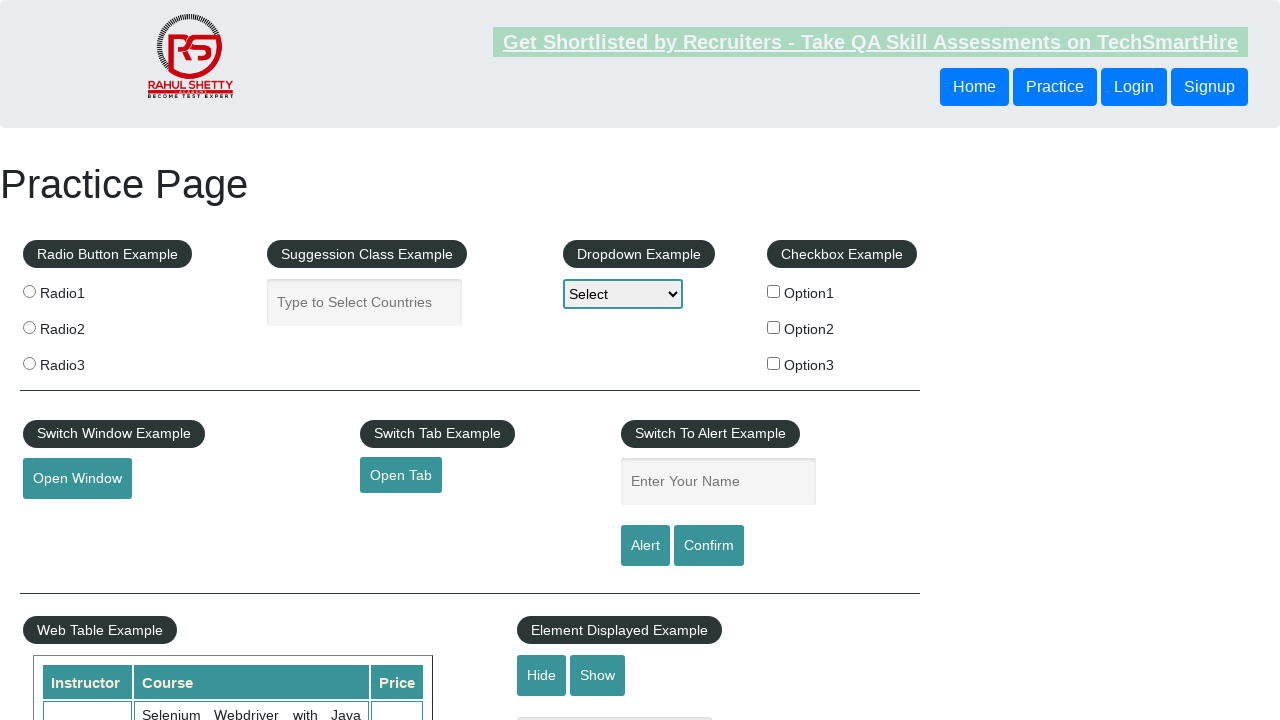

Dropdown element became visible
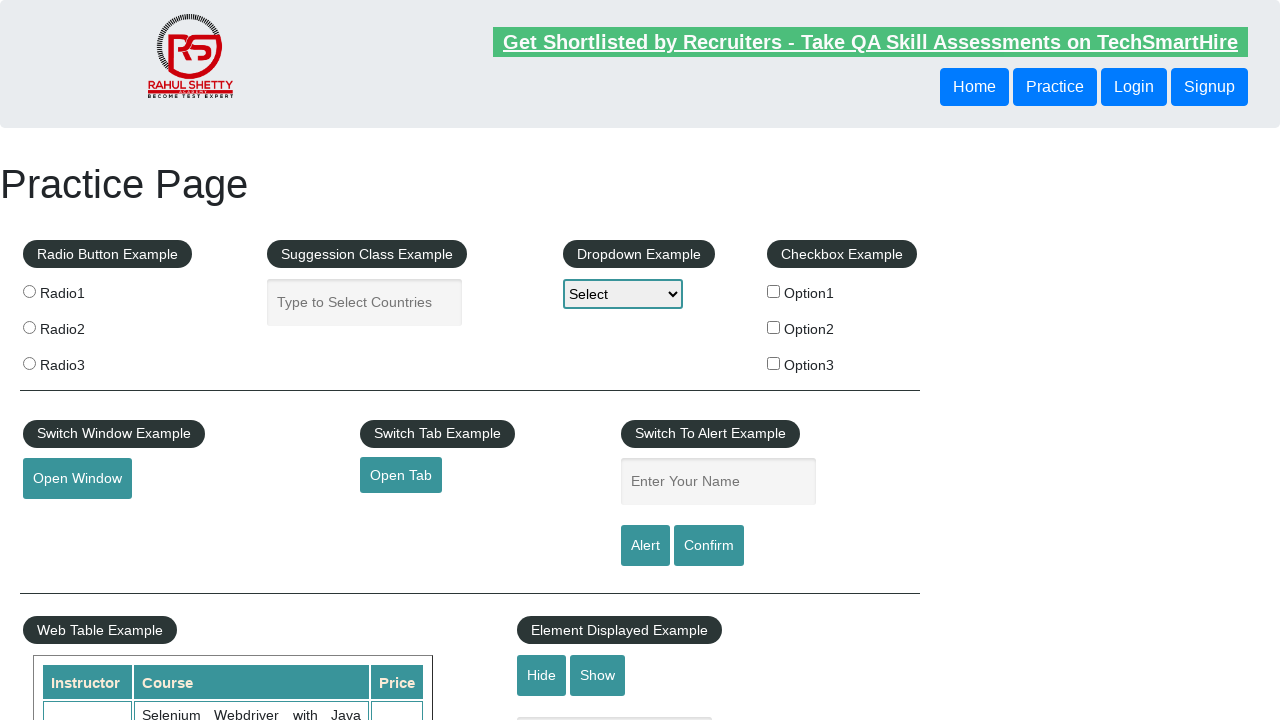

Located dropdown element with ID 'dropdown-class-example'
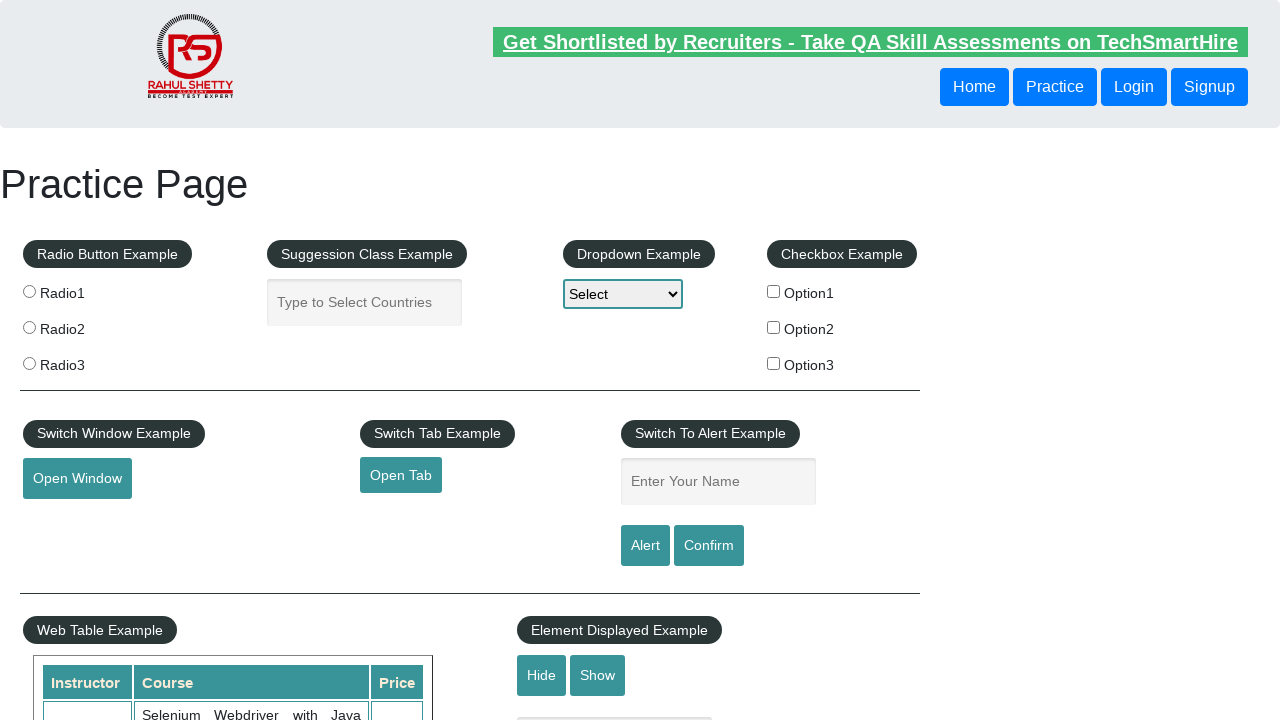

Selected 'option2' from the dropdown on #dropdown-class-example
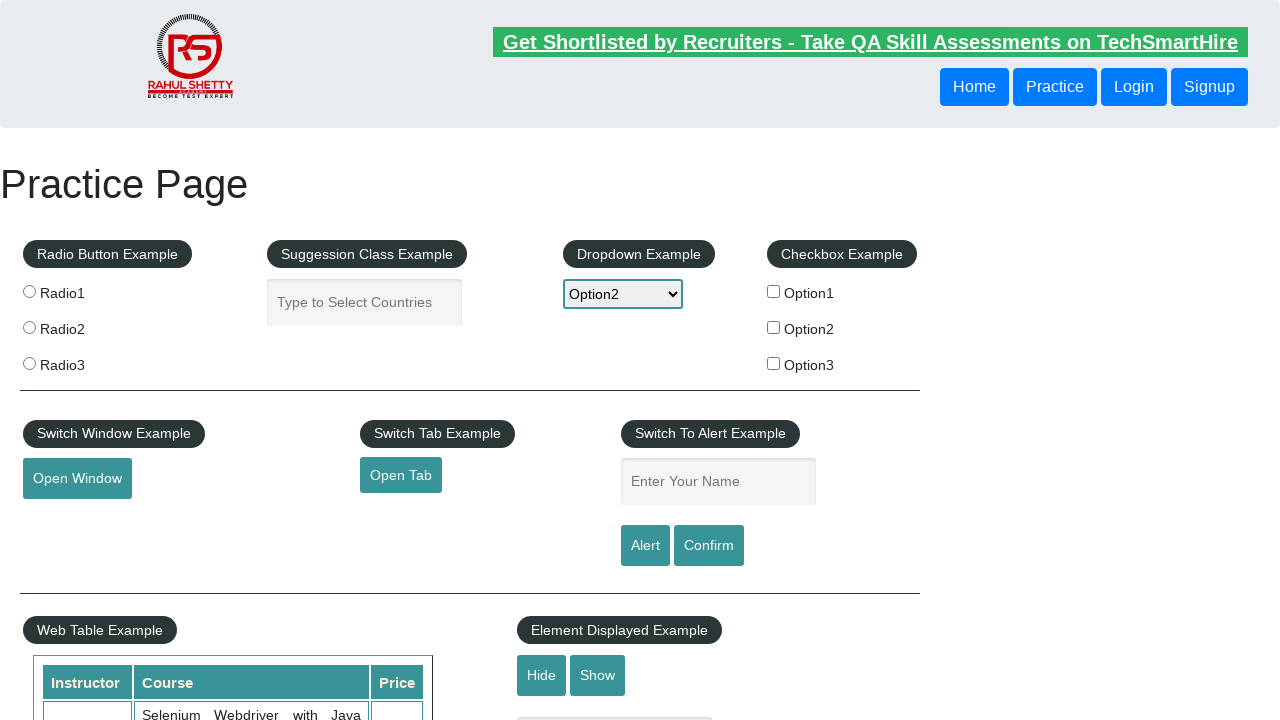

Verified that dropdown value is correctly set to 'option2'
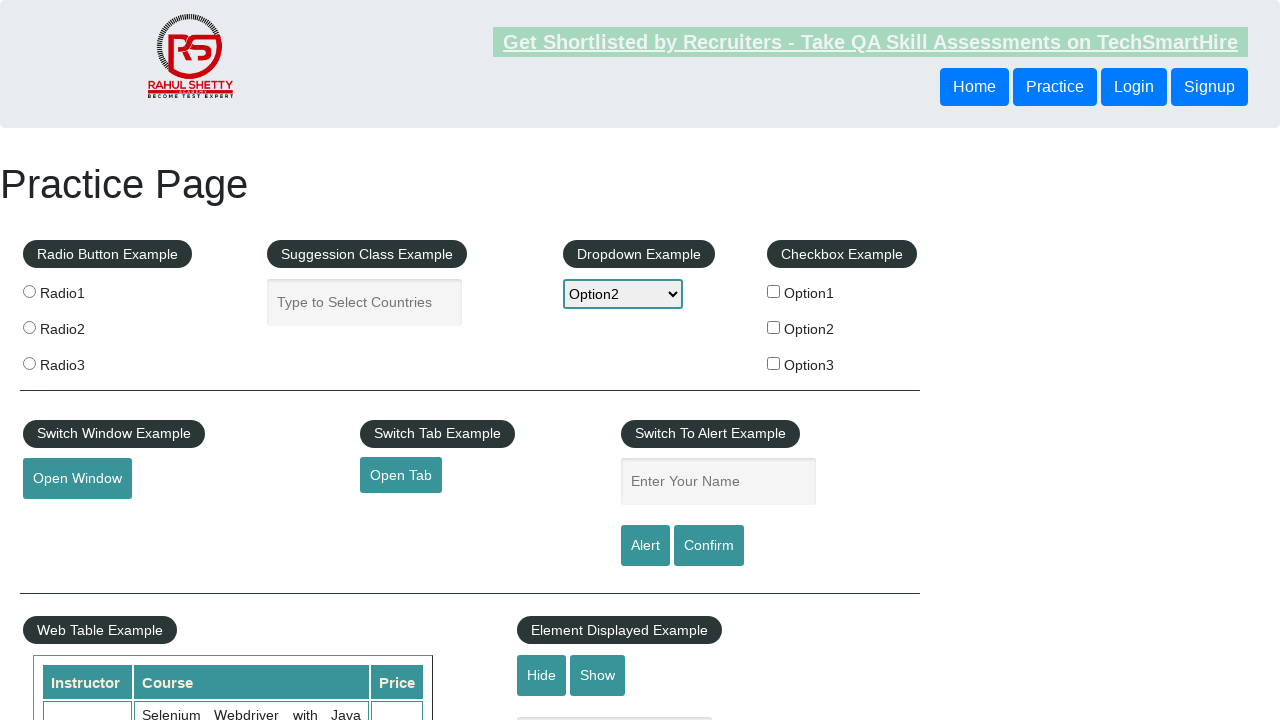

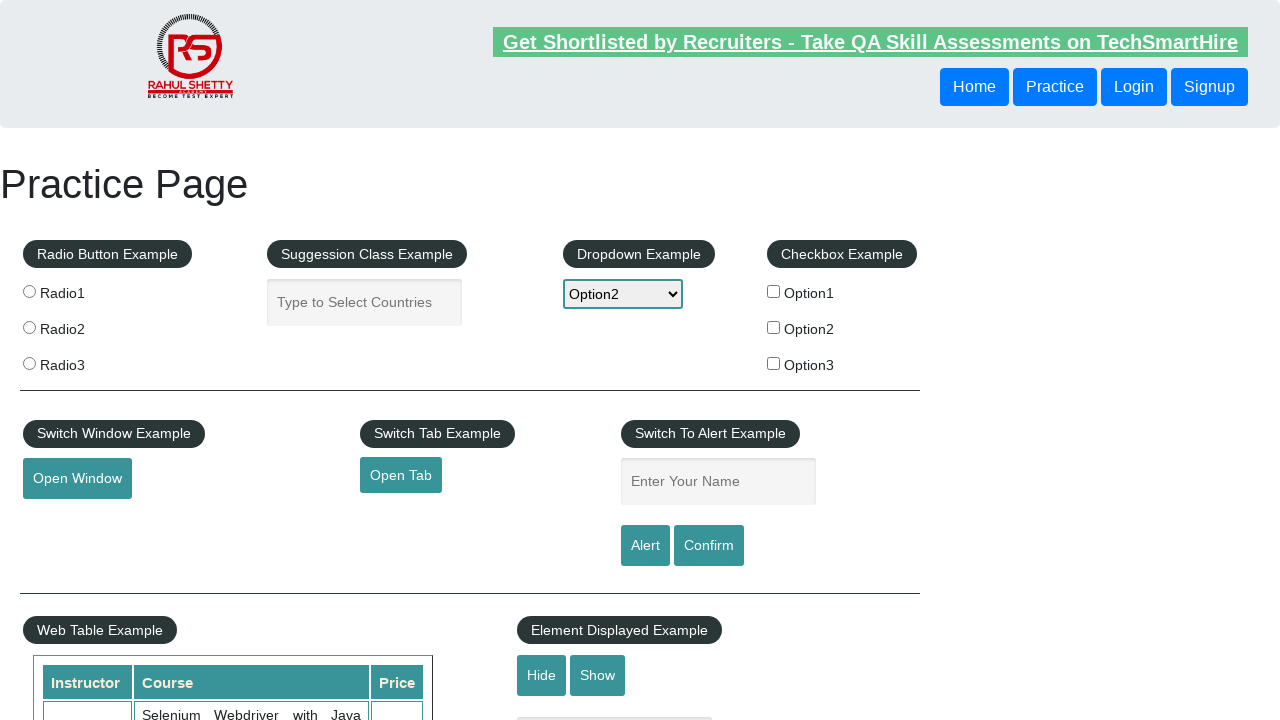